Tests shadow DOM element access and text retrieval

Starting URL: http://watir.com/examples/shadow_dom.html

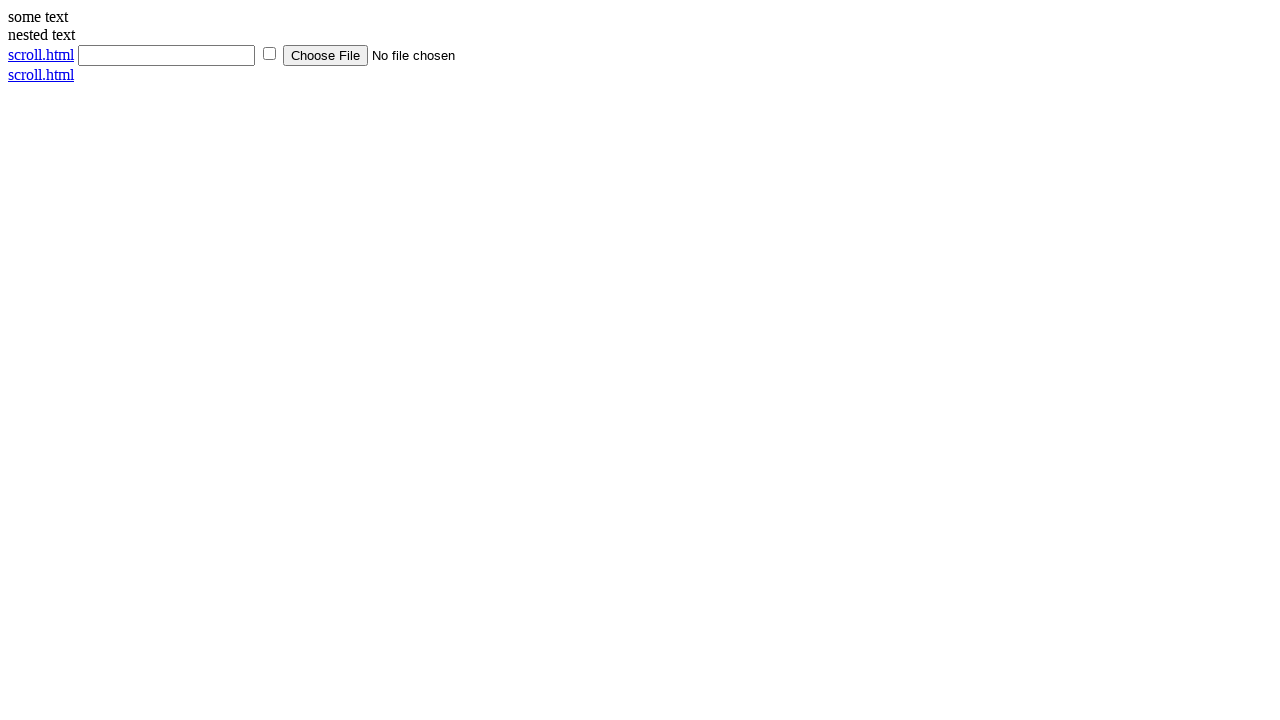

Navigated to shadow DOM example page
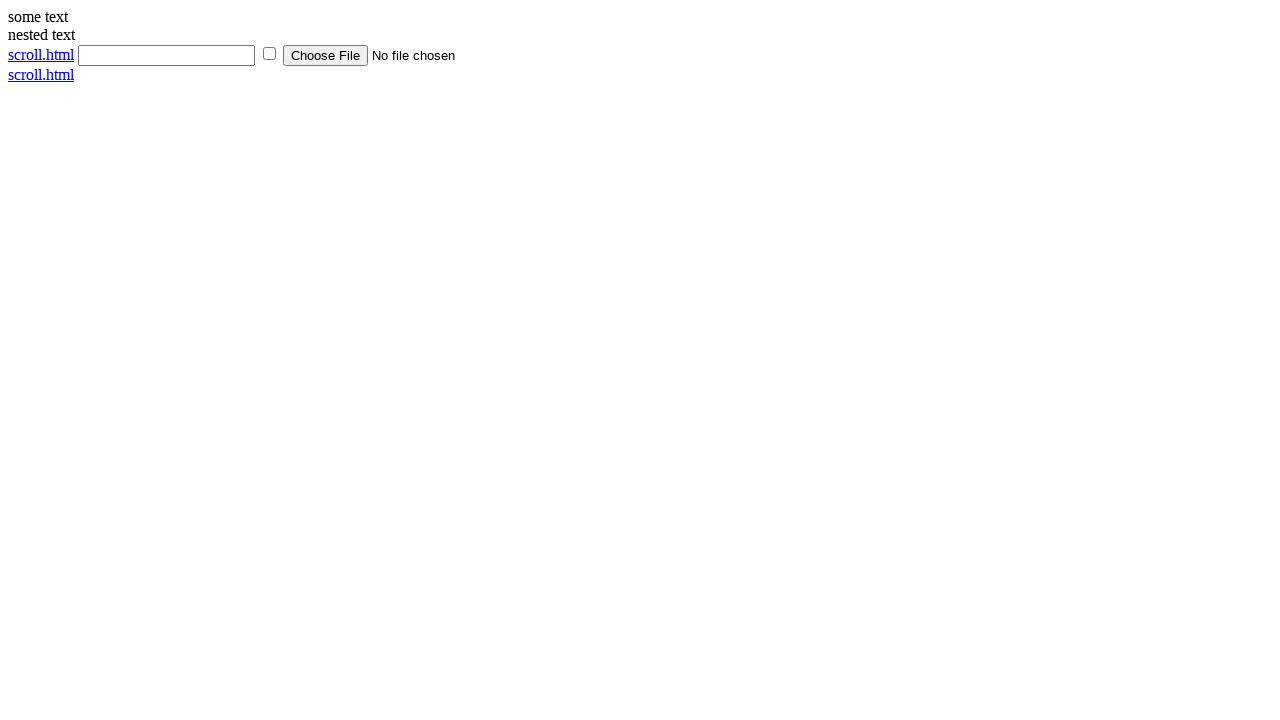

Located shadow host element
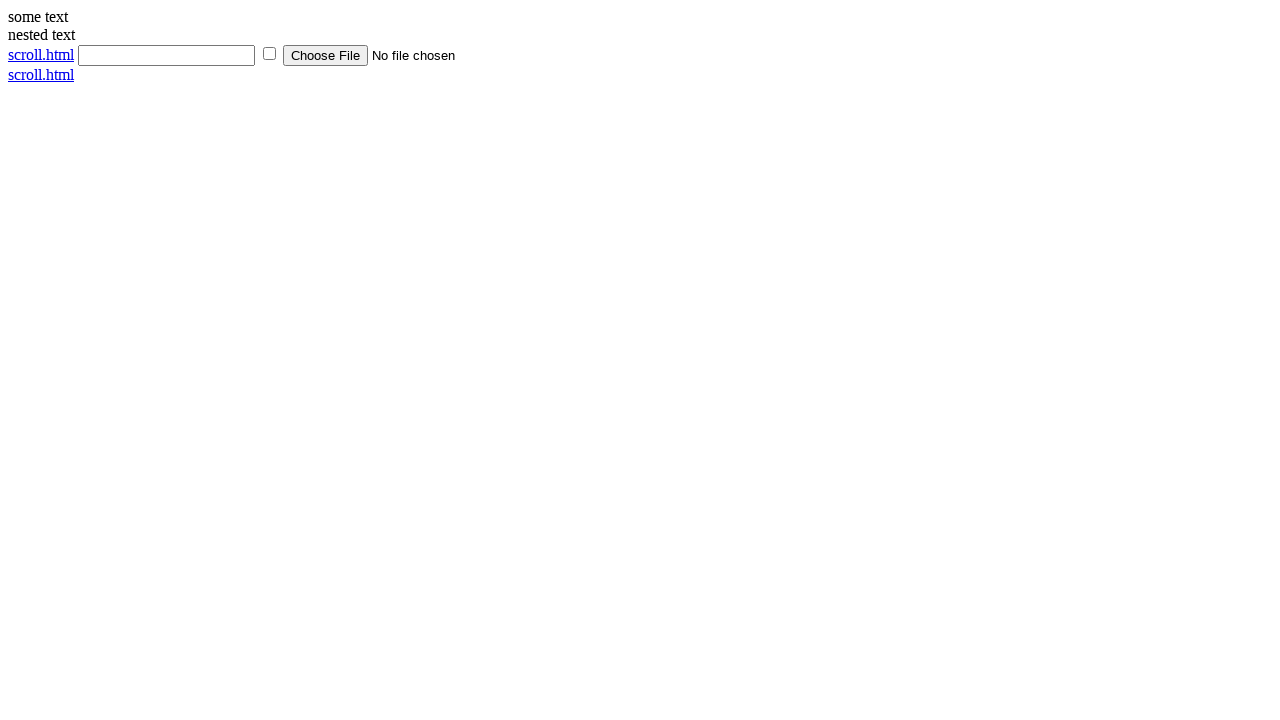

Located shadow root content element
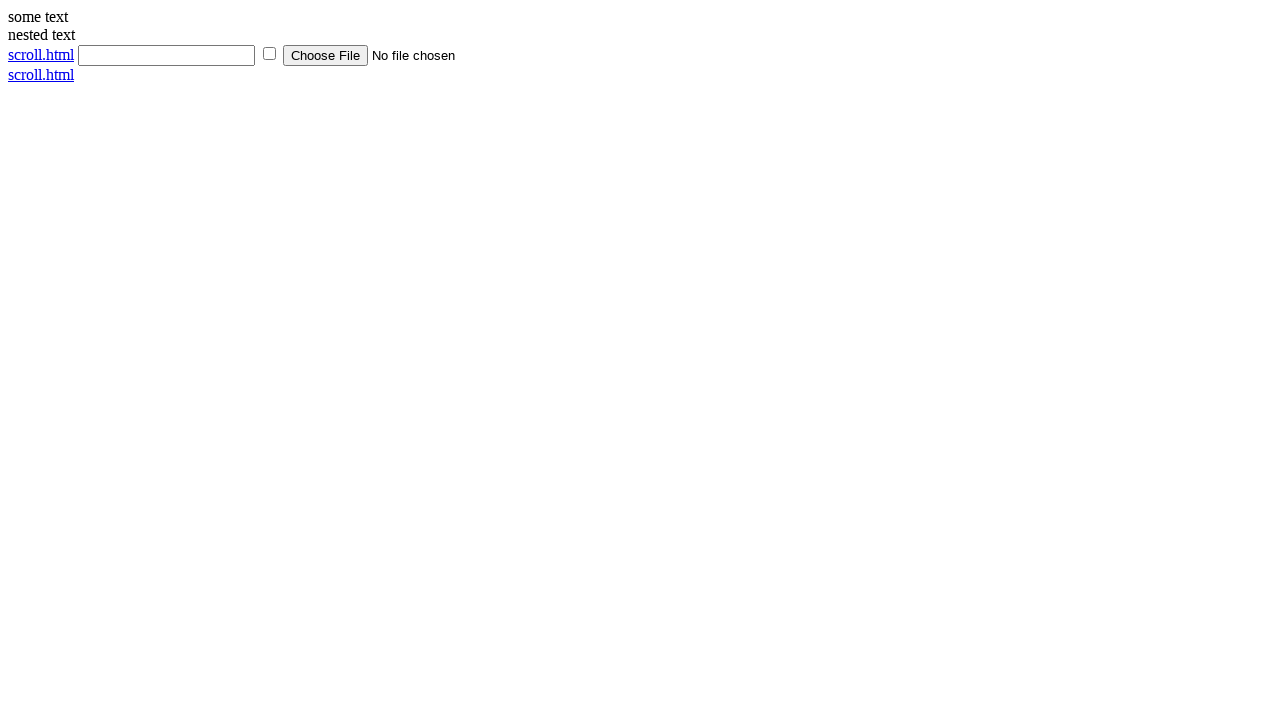

Retrieved and printed text content from shadow DOM element
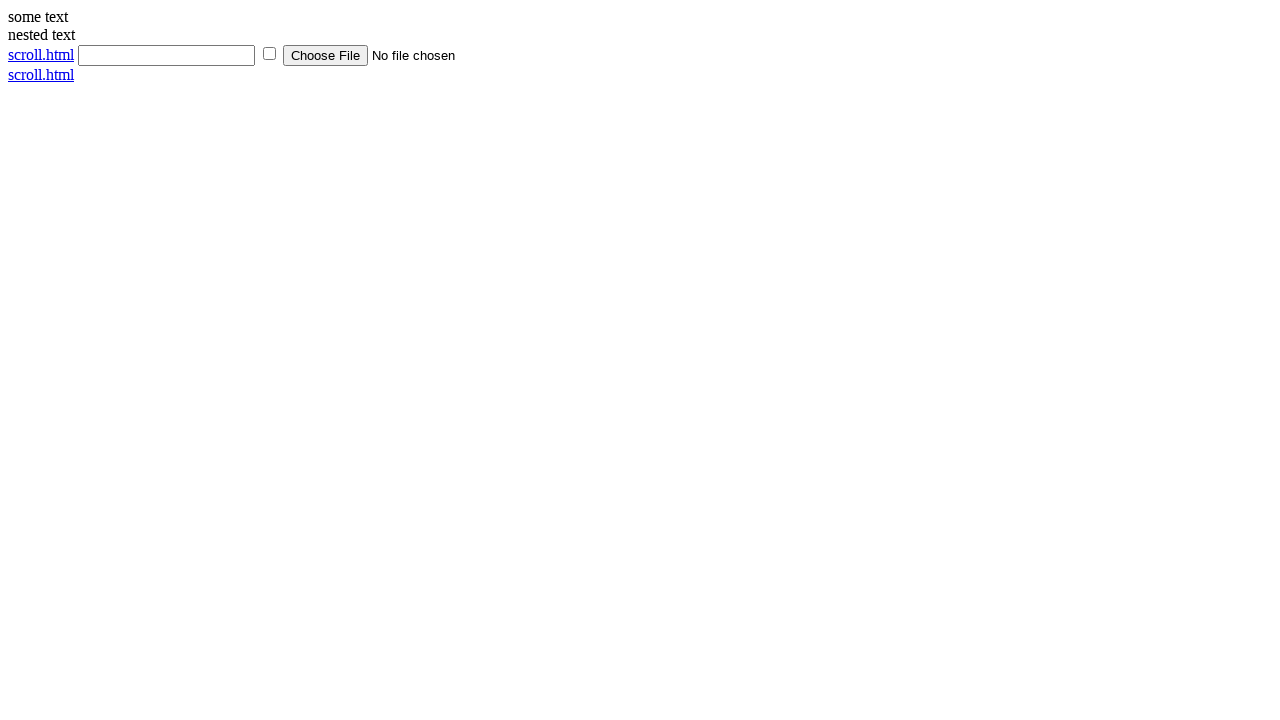

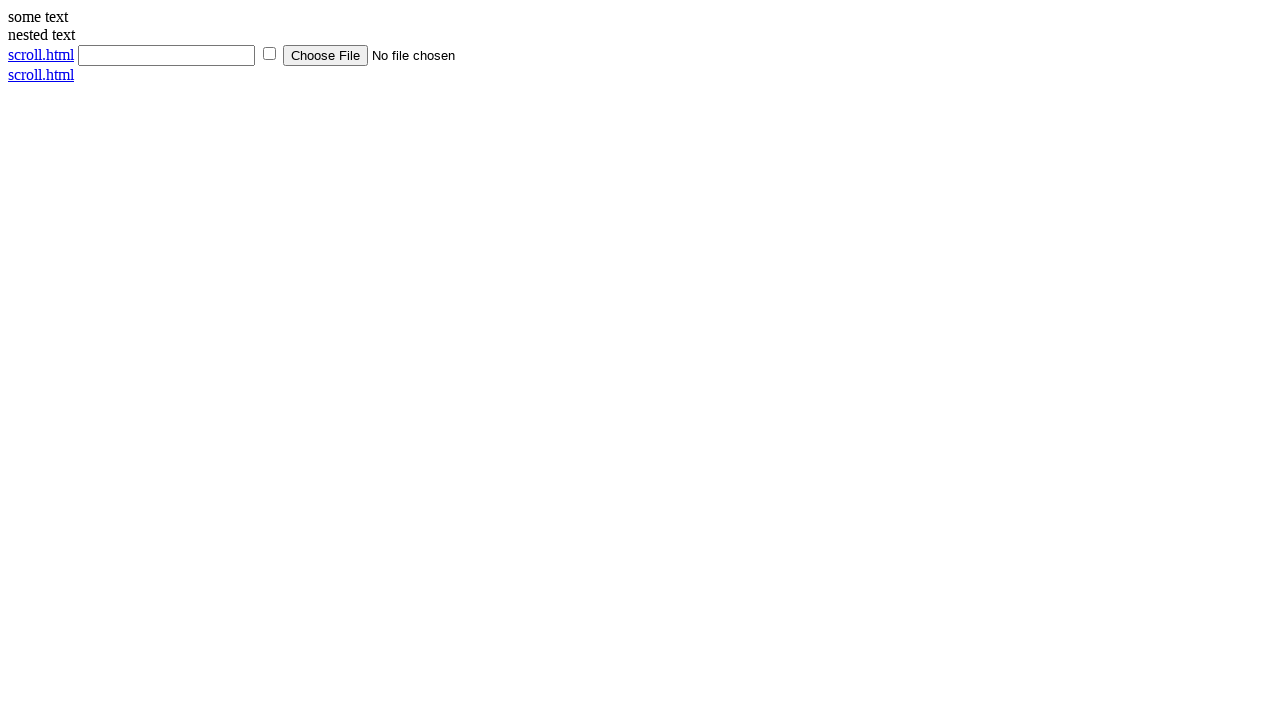